Tests an e-commerce shopping flow by adding multiple vegetable products to cart, proceeding to checkout, applying a promo code, and placing an order.

Starting URL: https://rahulshettyacademy.com/seleniumPractise/#

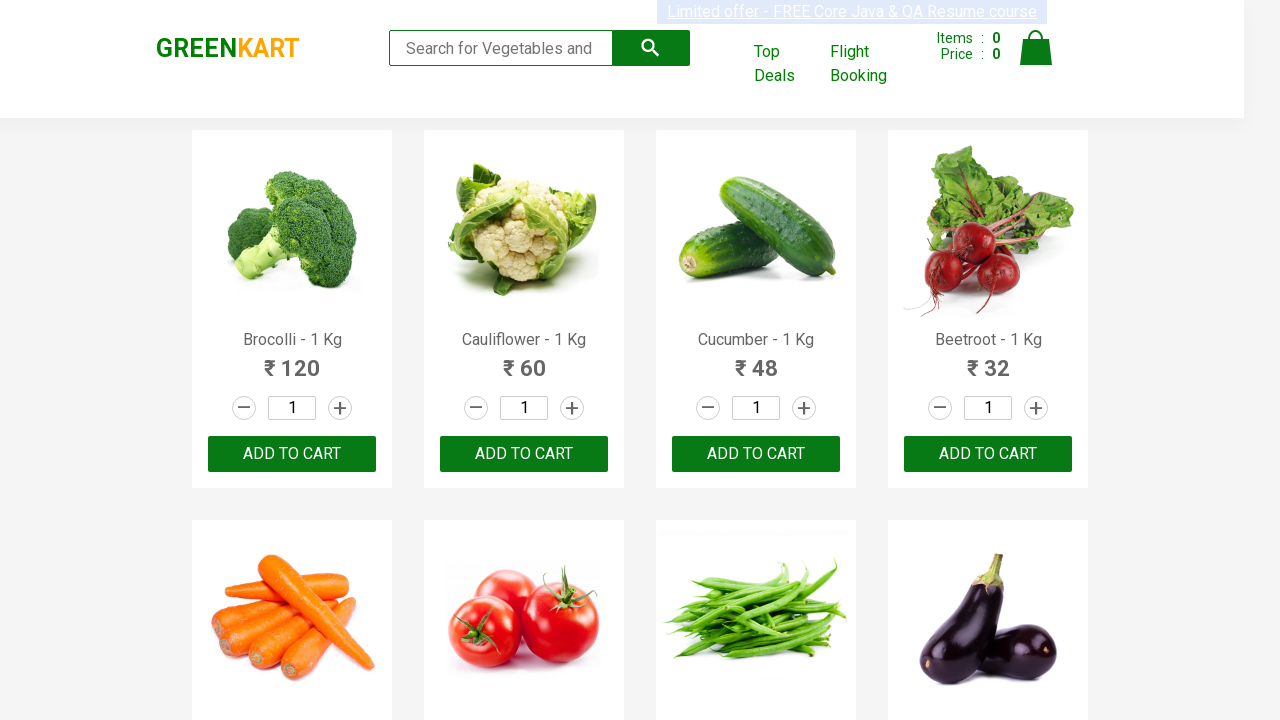

Added Cucumber to cart at (756, 454) on //h4[contains(text(), 'Cucumber')]/parent::div/div[@class='product-action']/butt
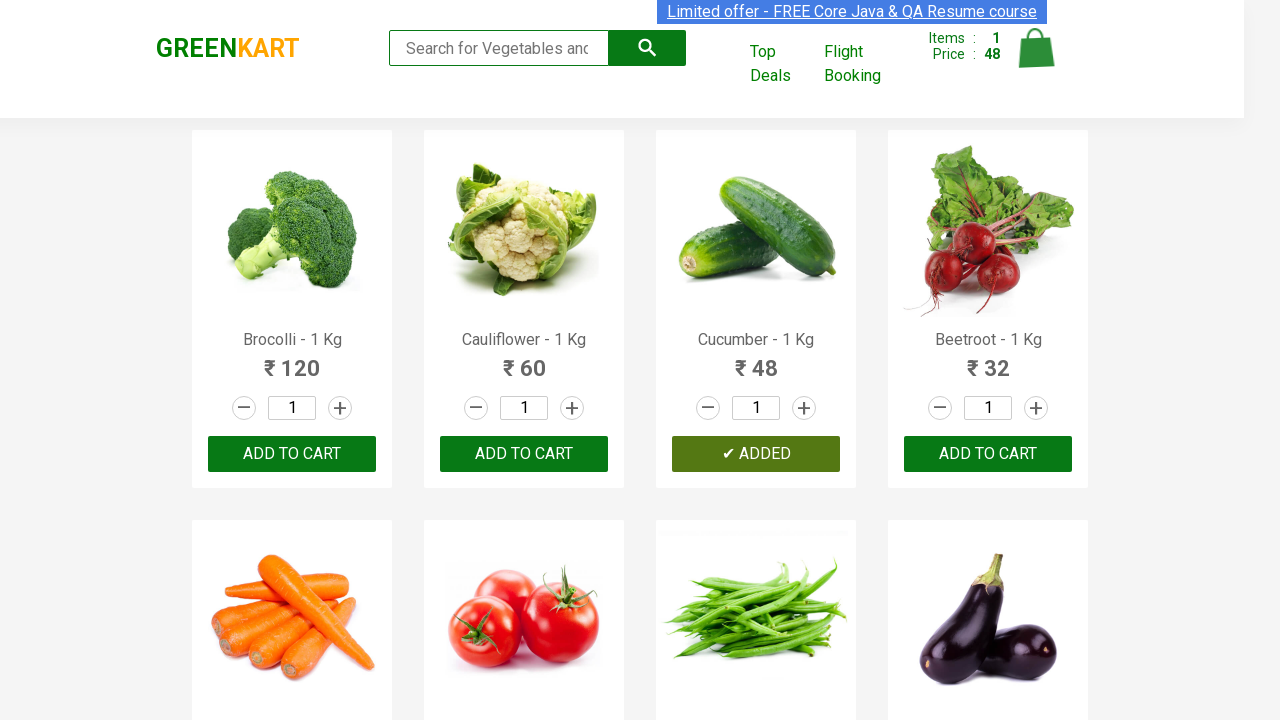

Added Carrot to cart at (292, 360) on //h4[contains(text(), 'Carrot')]/parent::div/div[@class='product-action']/button
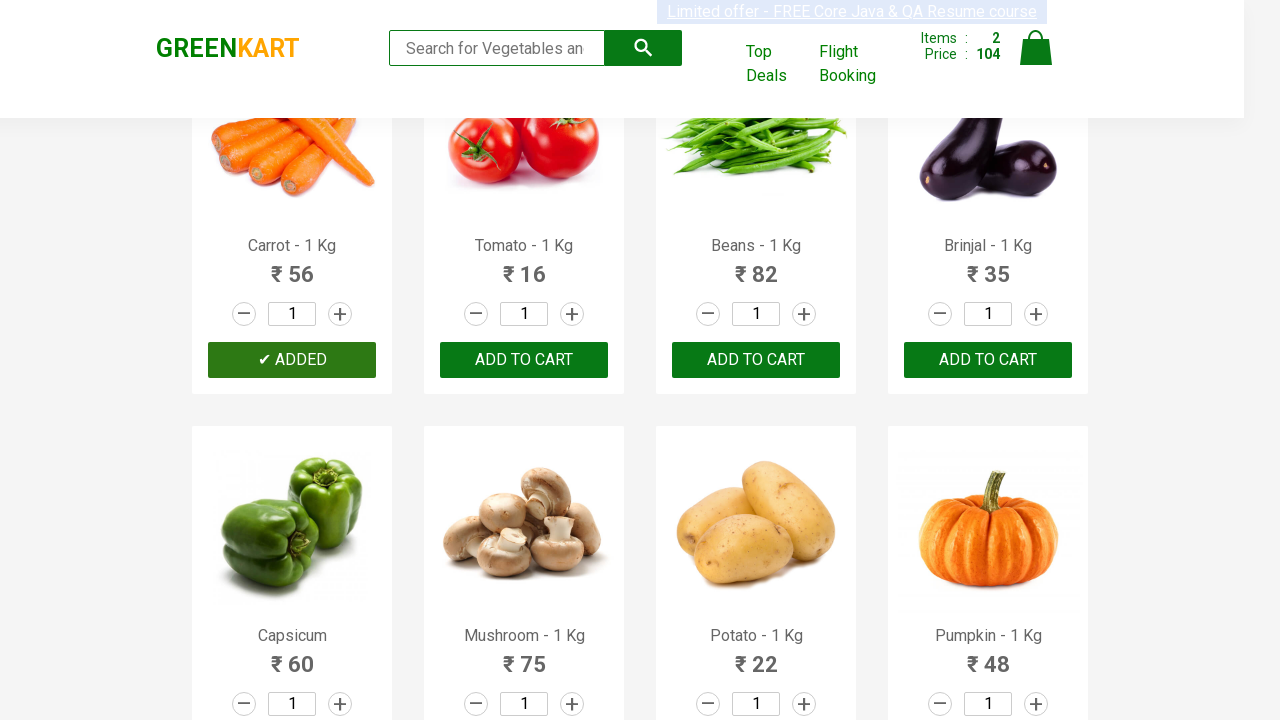

Added Tomato to cart at (524, 360) on //h4[contains(text(), 'Tomato')]/parent::div/div[@class='product-action']/button
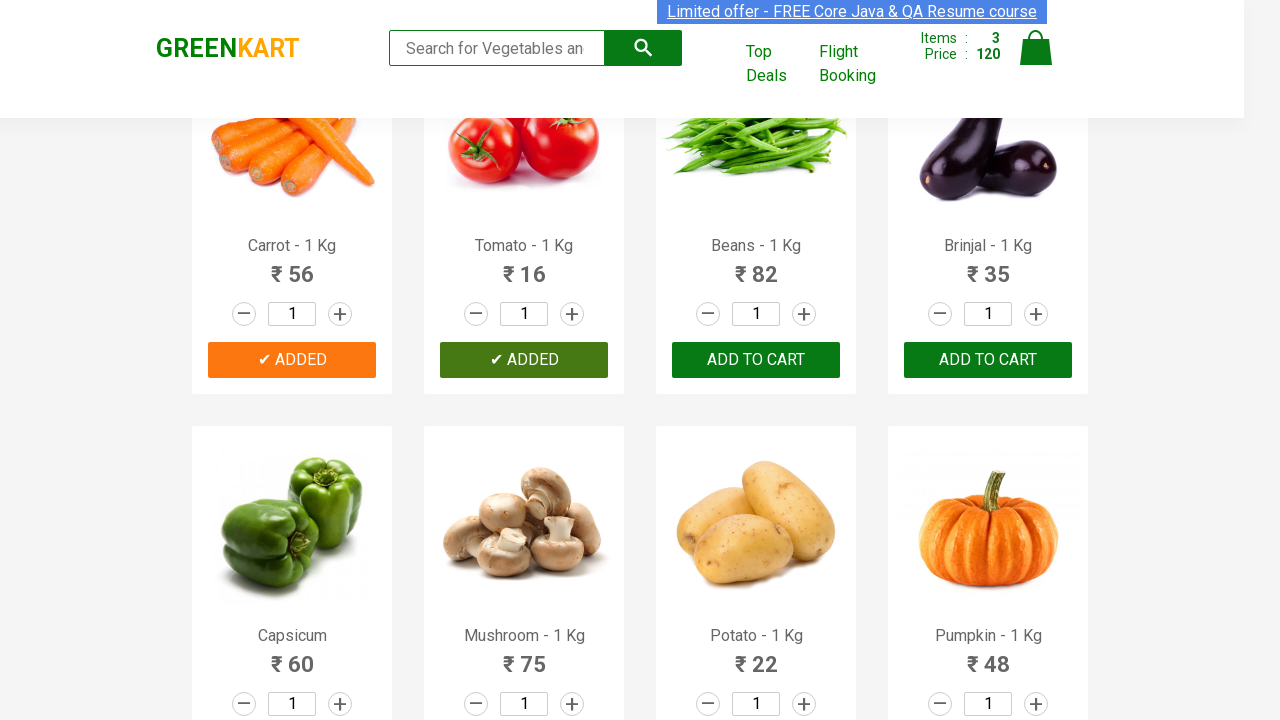

Added Mushroom to cart at (524, 360) on //h4[contains(text(), 'Mushroom')]/parent::div/div[@class='product-action']/butt
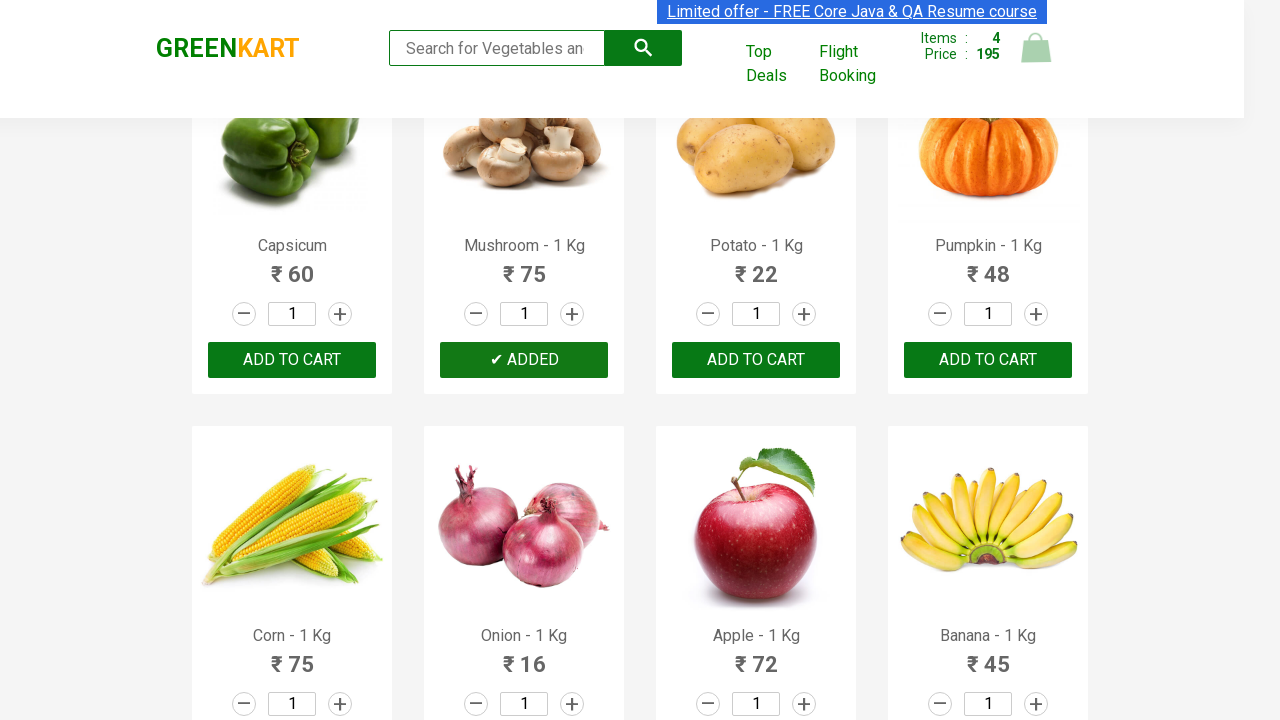

Clicked on cart icon at (1036, 48) on img[alt='Cart']
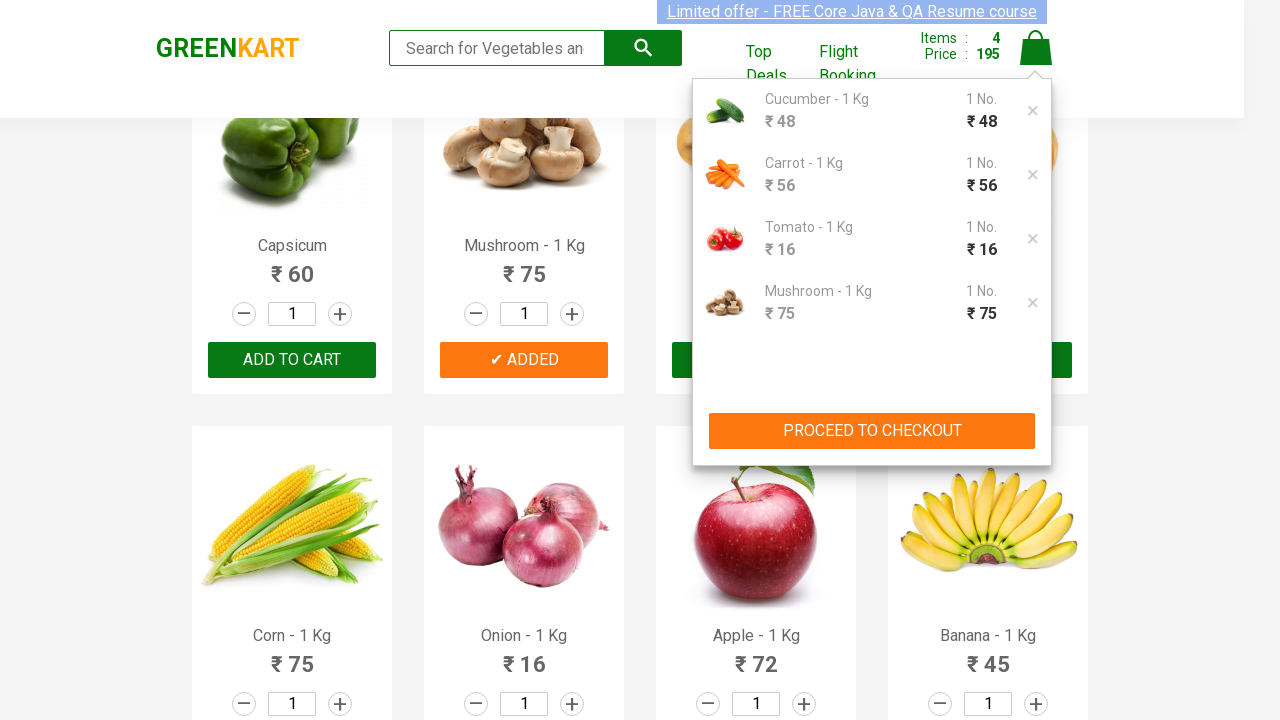

Clicked Proceed to Checkout button at (872, 431) on xpath=//button[text()='PROCEED TO CHECKOUT']
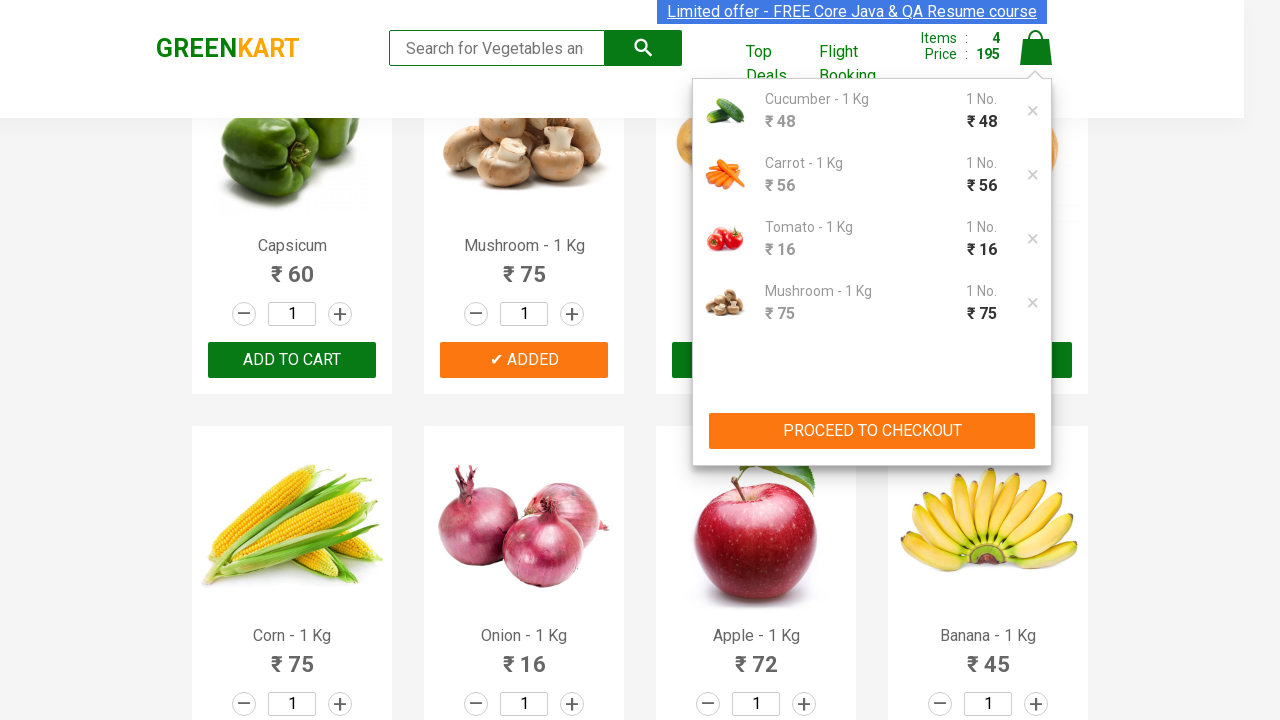

Promo code input field is visible
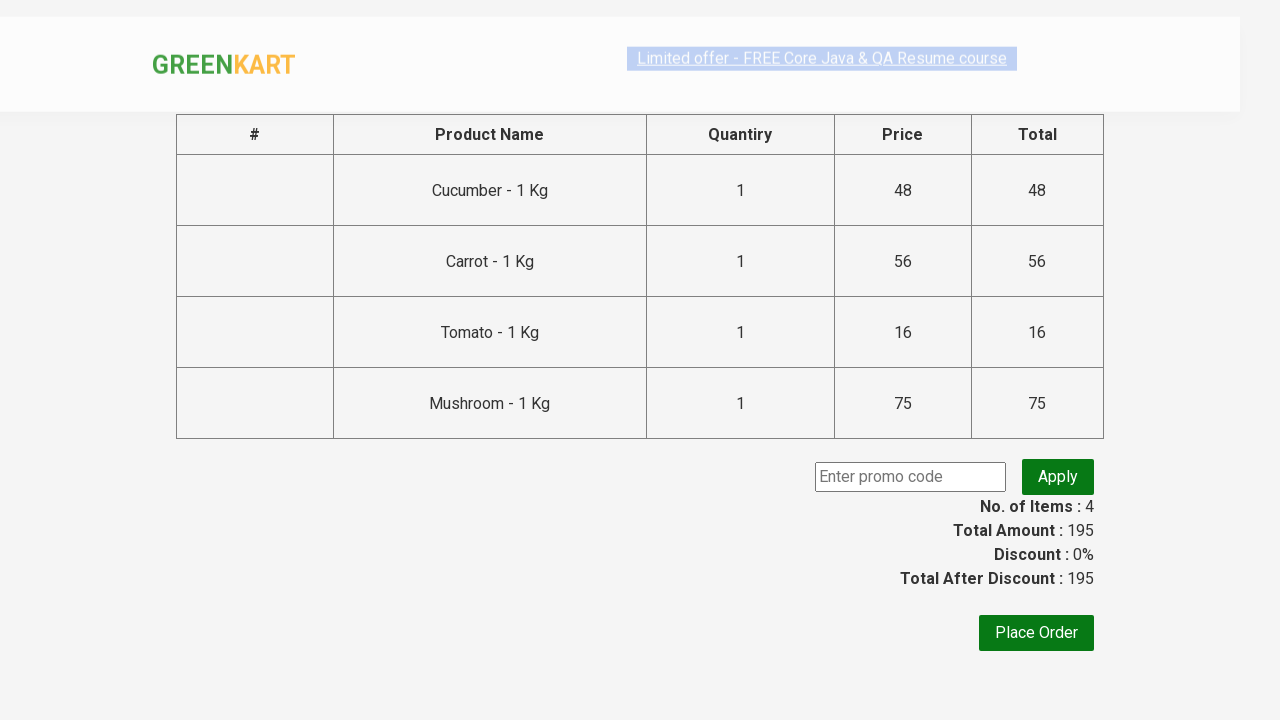

Entered promo code 'RAHULSHETTY2024' on .promoCode
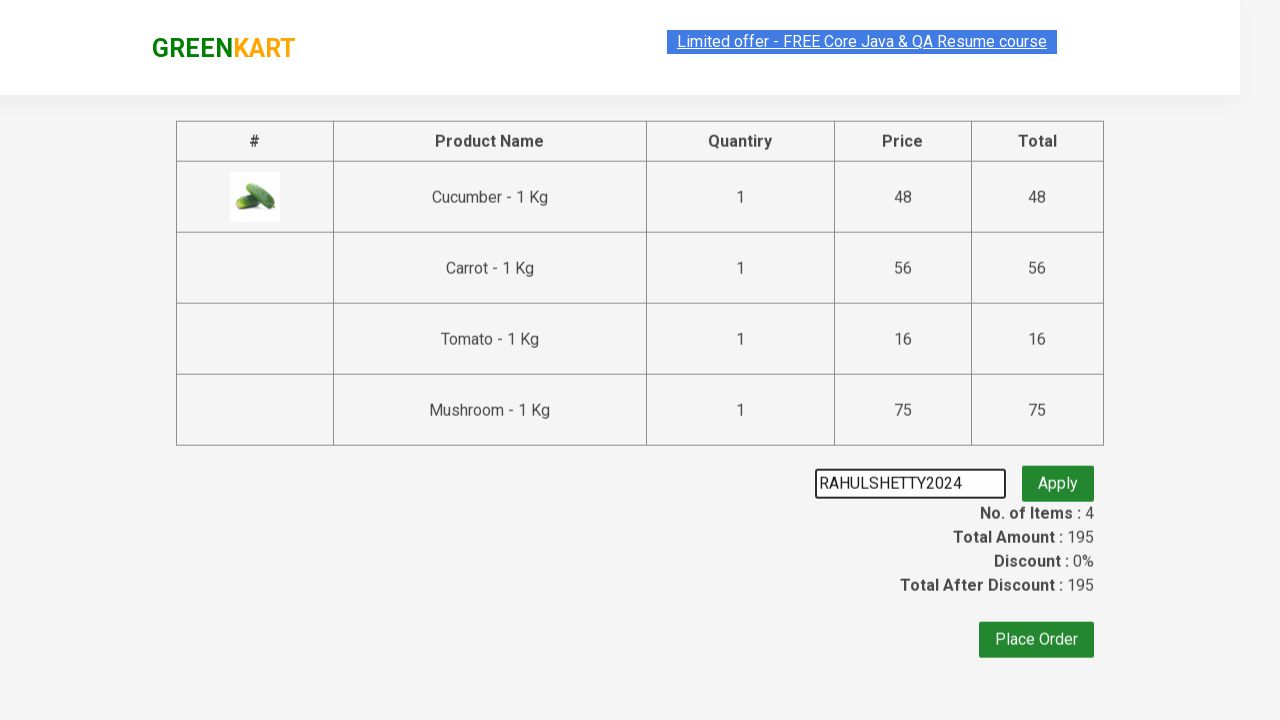

Clicked Apply promo button at (1058, 477) on .promoBtn
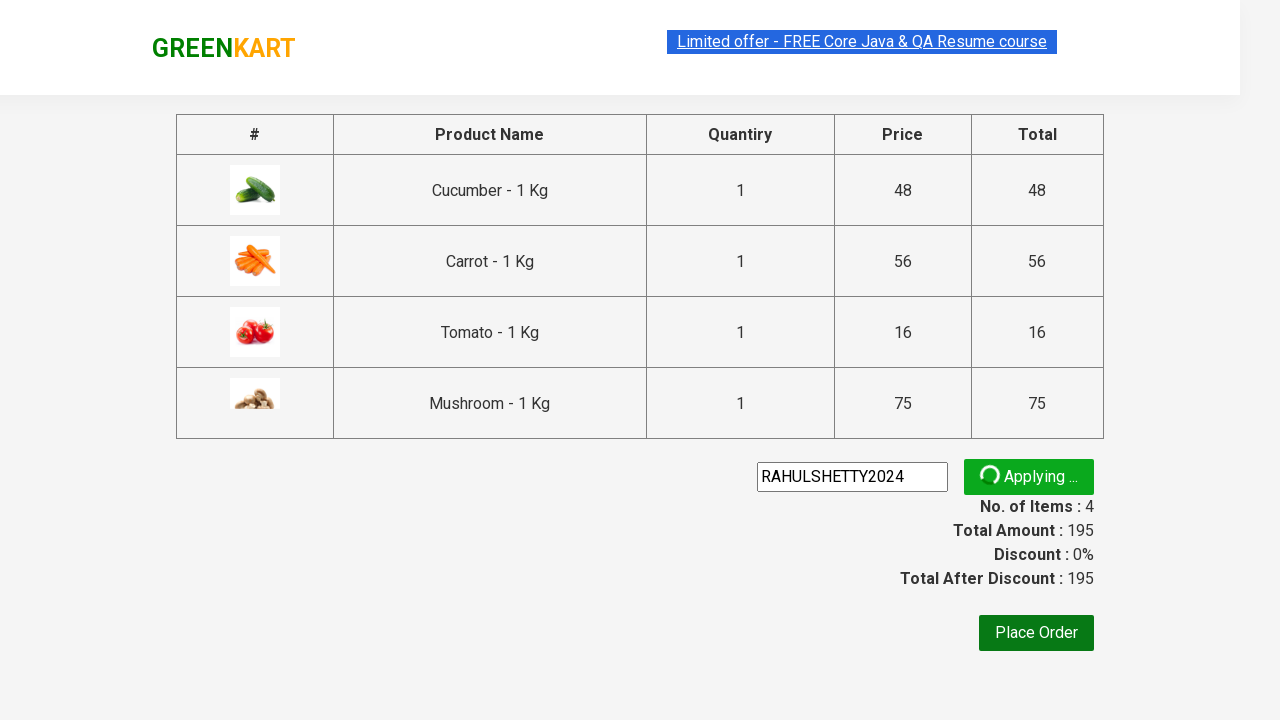

Promo code applied successfully
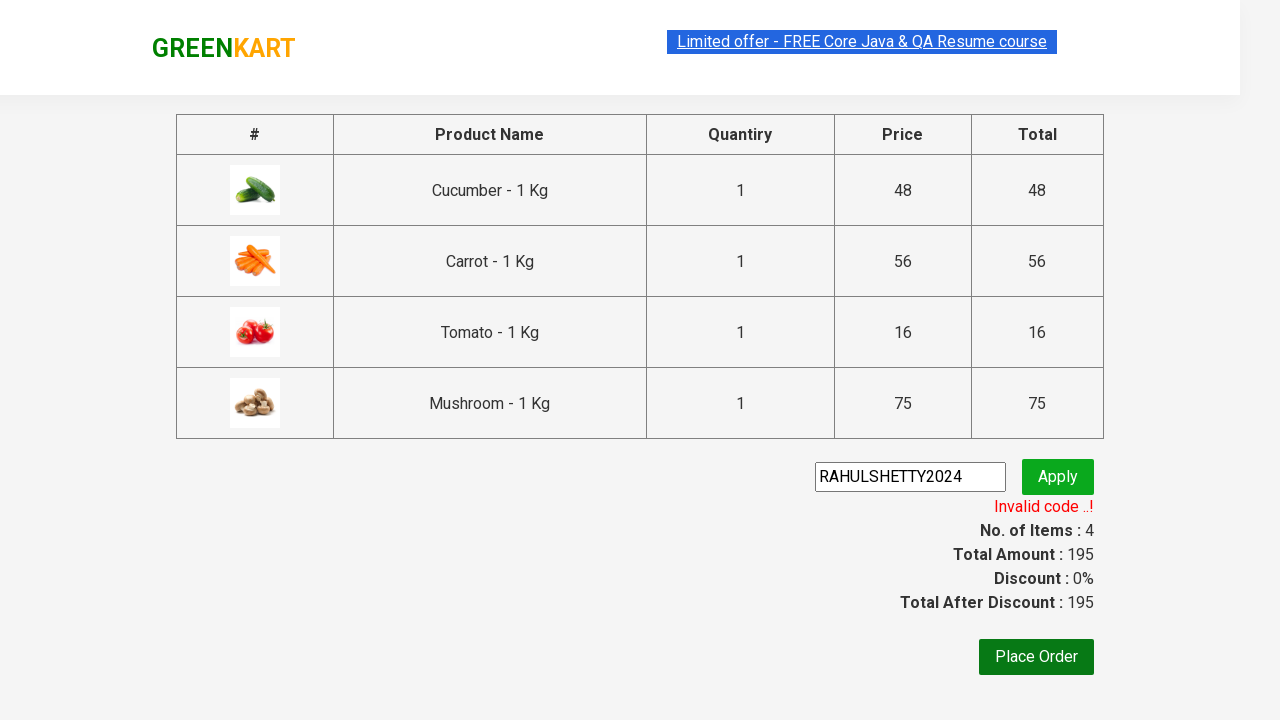

Clicked Place Order button at (1036, 657) on xpath=//button[text()='Place Order']
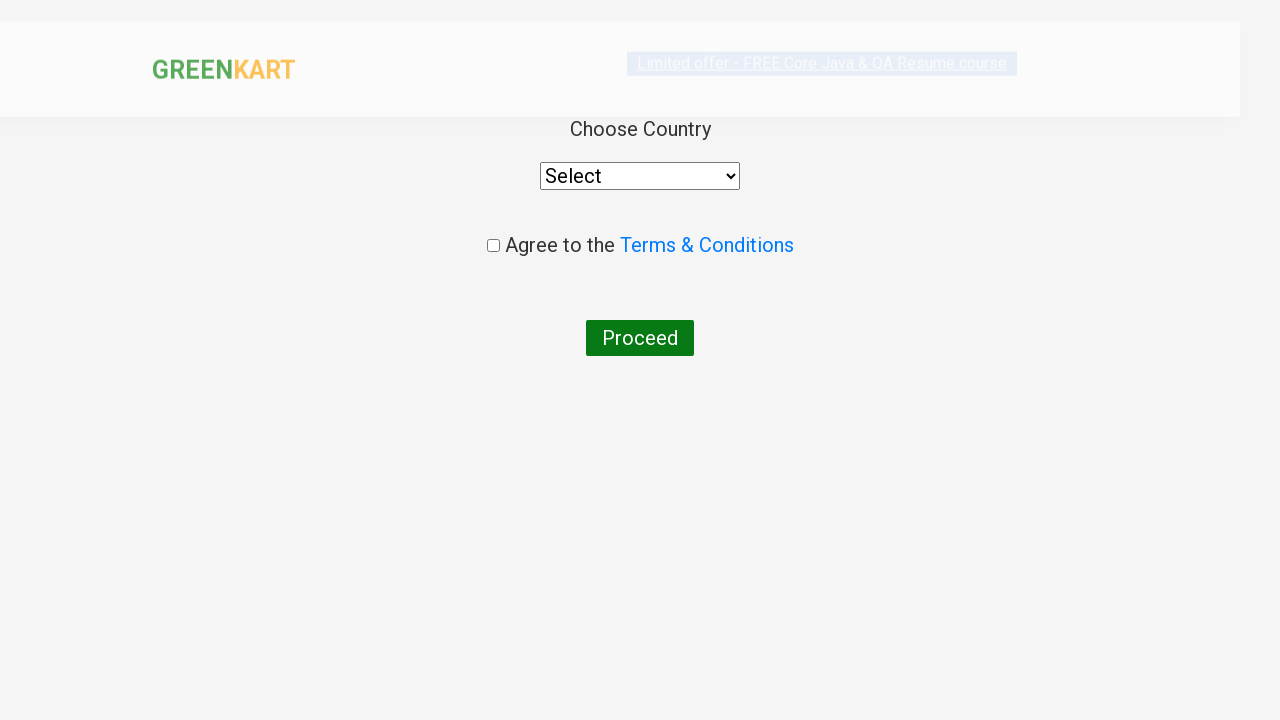

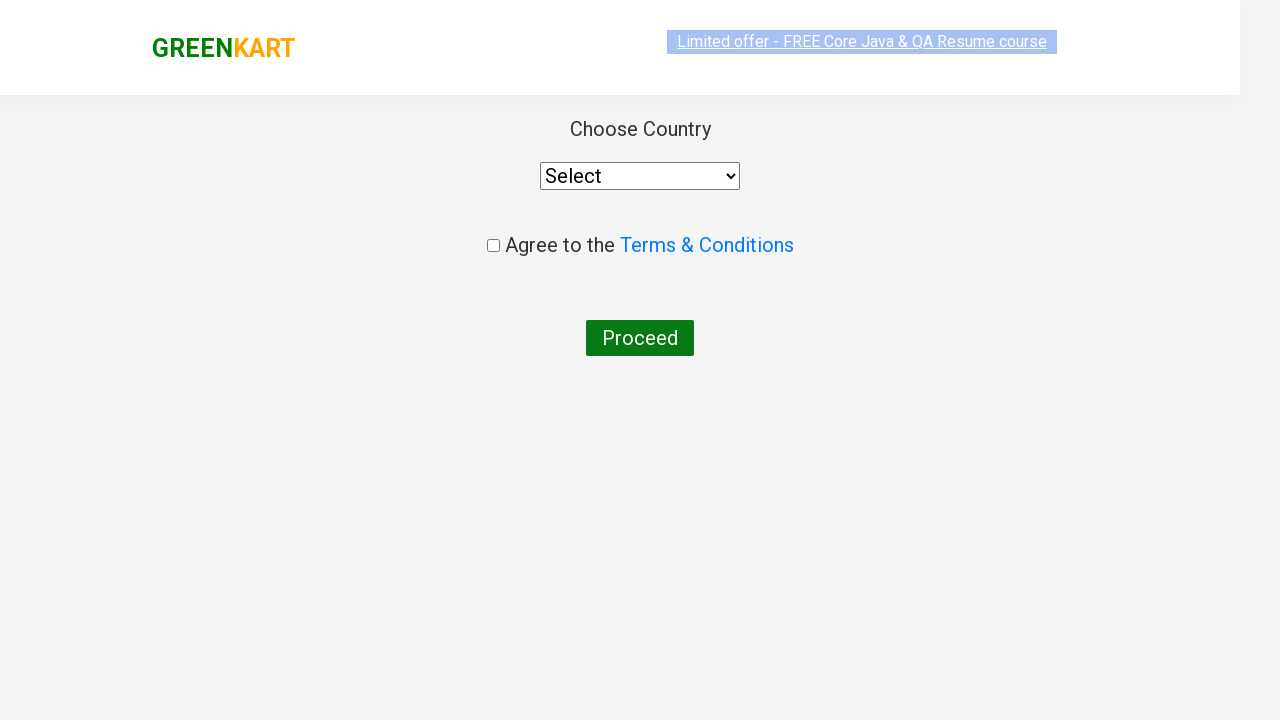